Tests interaction with iframes by filling form fields in a parent frame (first name, last name) and a nested child frame (email), demonstrating frame navigation and parent frame access.

Starting URL: https://letcode.in/frame

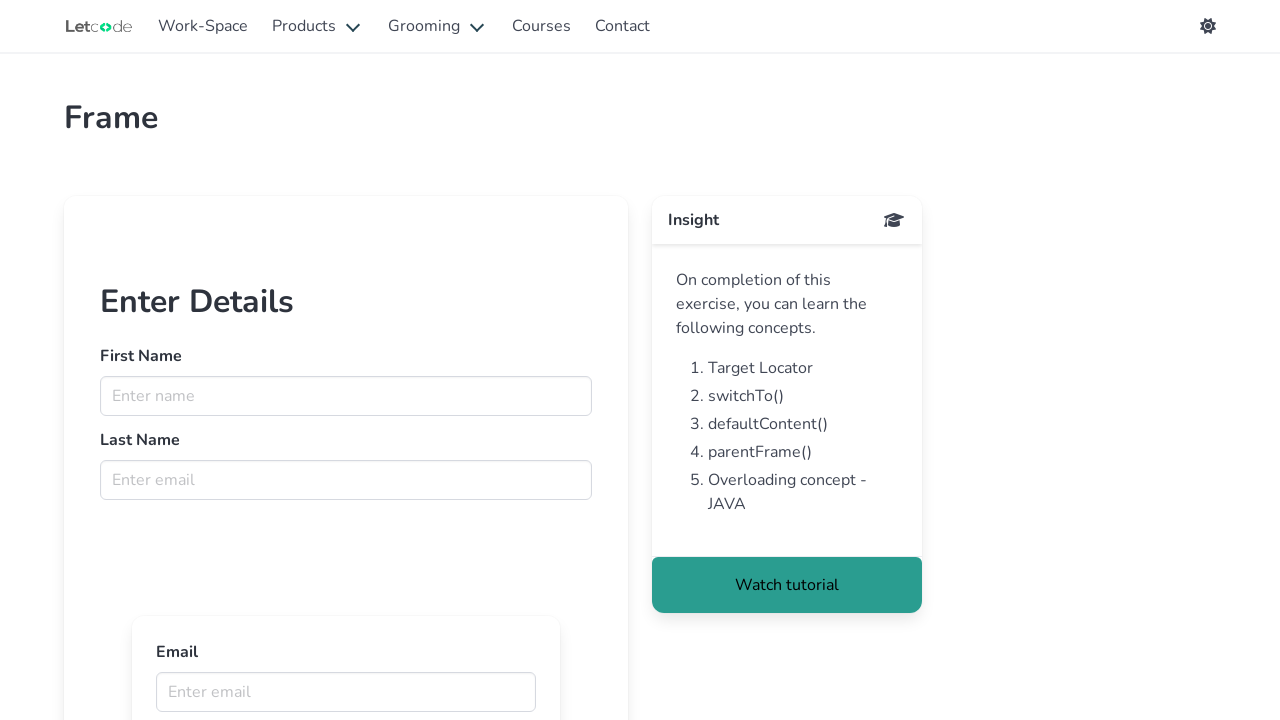

Located frame named 'firstFr'
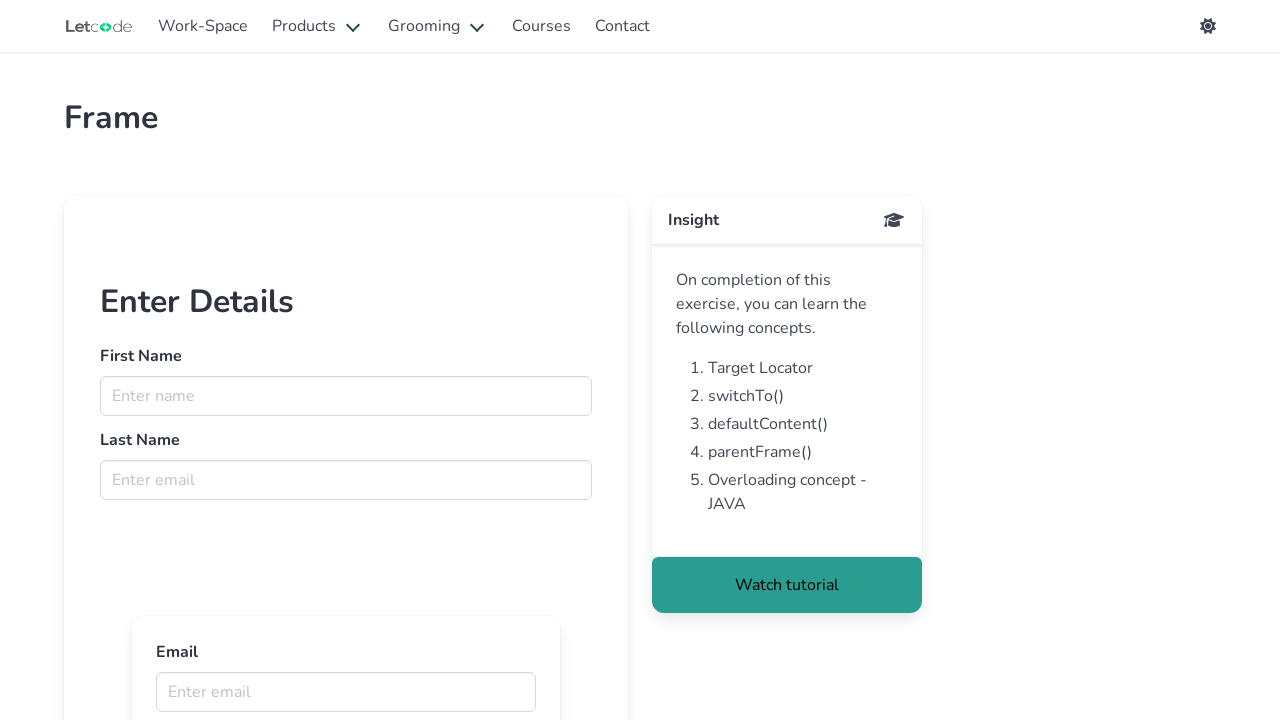

Filled first name 'koushik' in parent frame on input[name='fname']
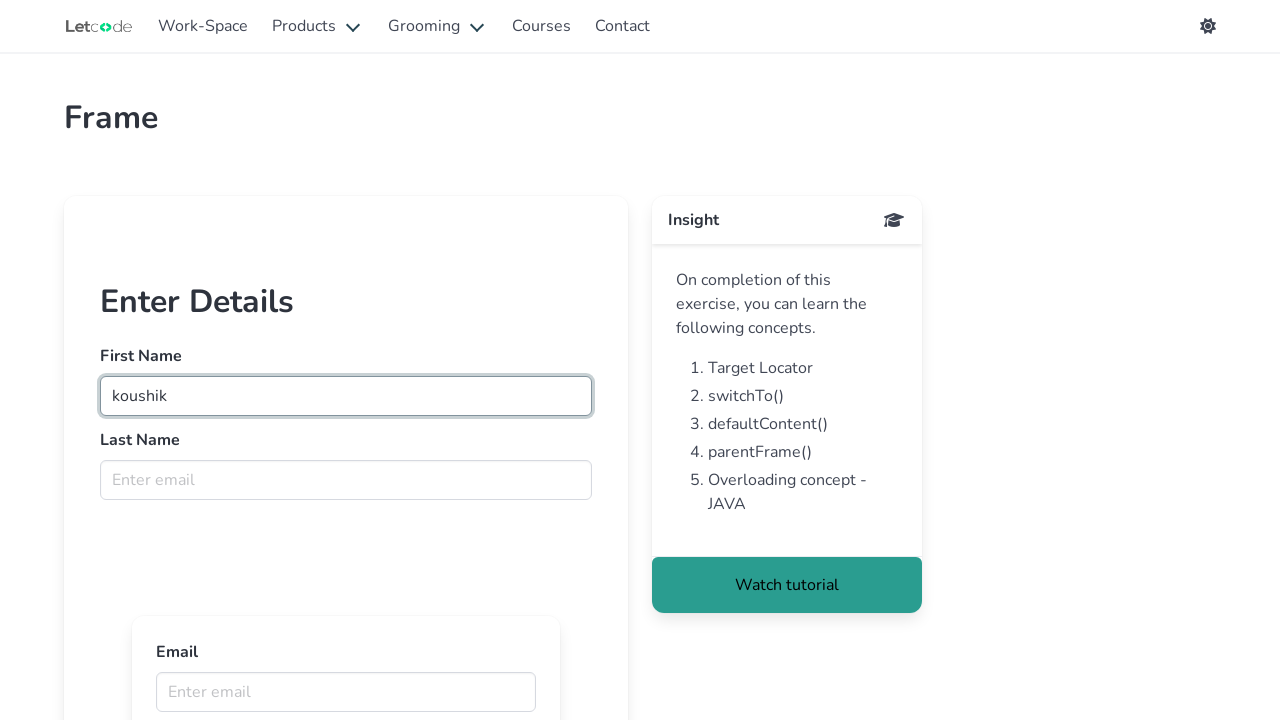

Filled last name 'chatterjee' in parent frame on input[name='lname']
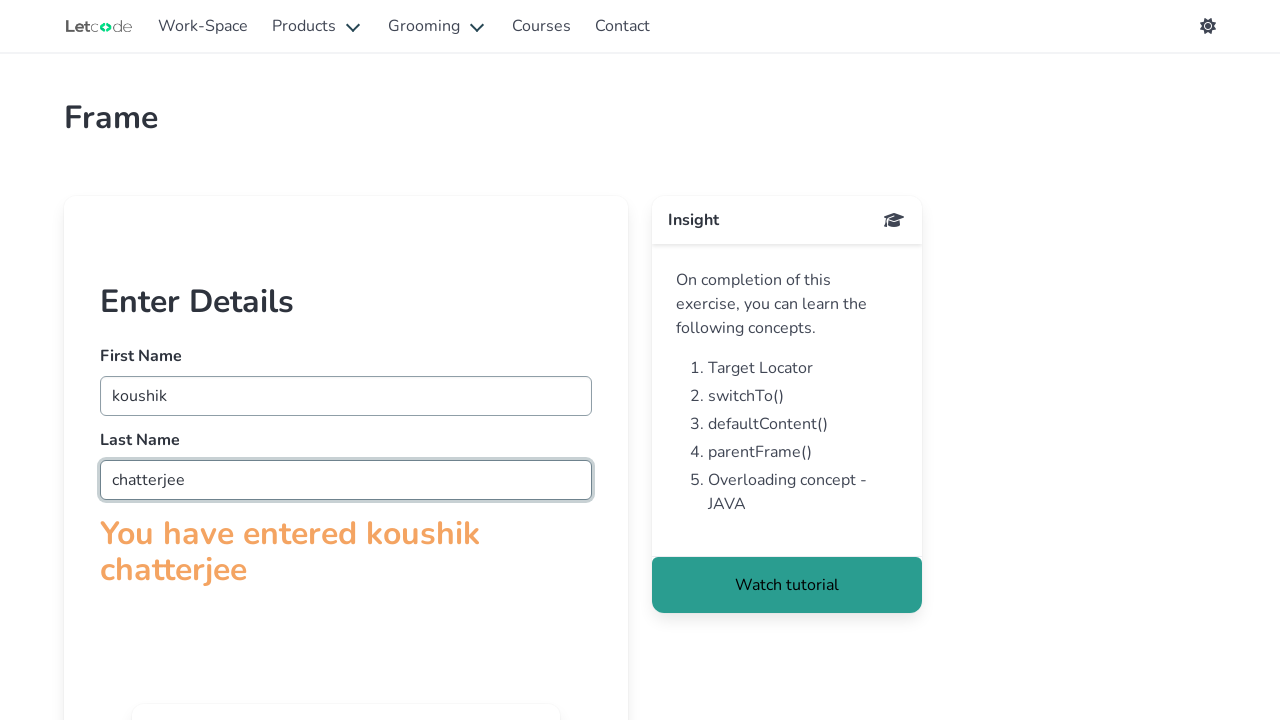

Retrieved child frames from parent frame
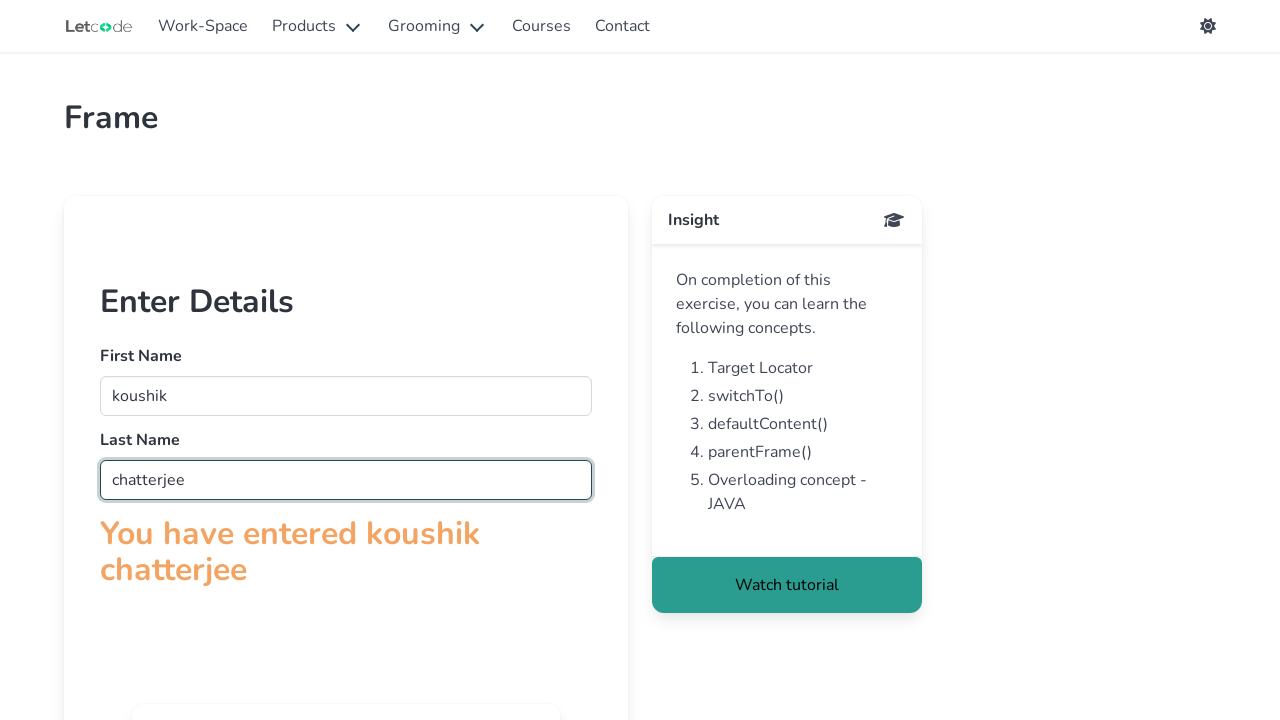

Filled email 'koushik@gmail.com' in child frame on input[name='email']
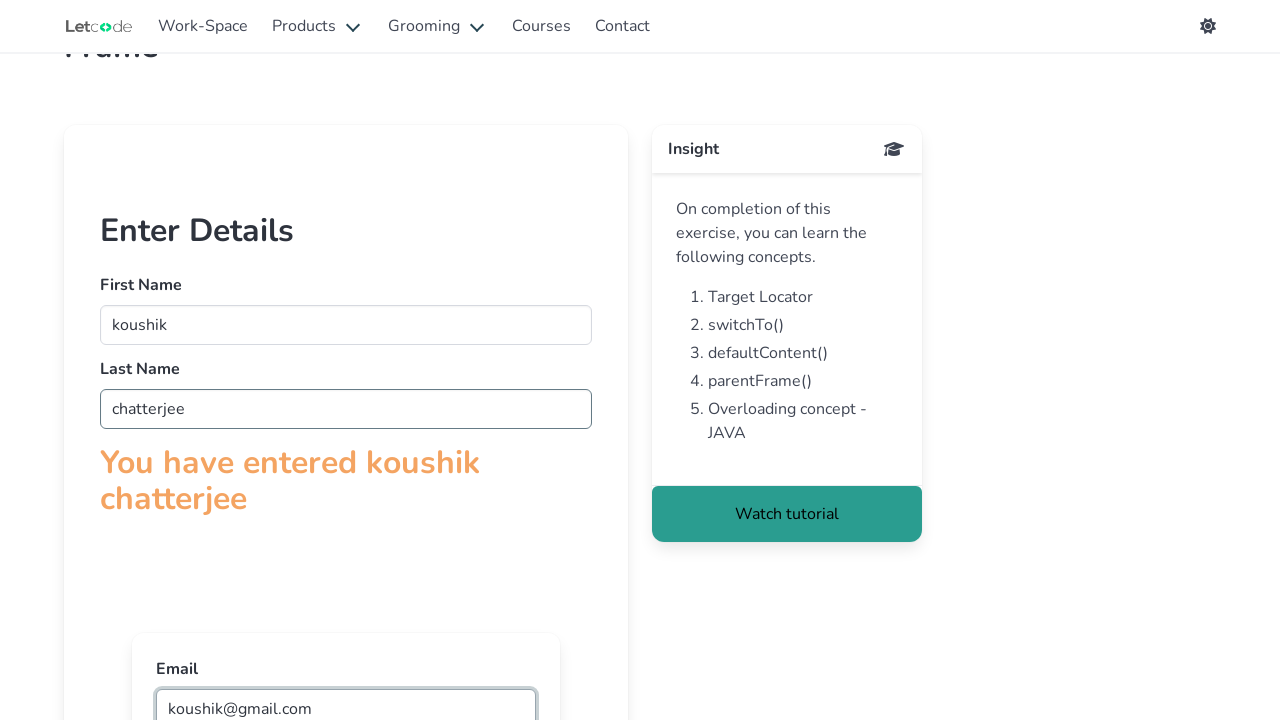

Retrieved parent frame from child frame
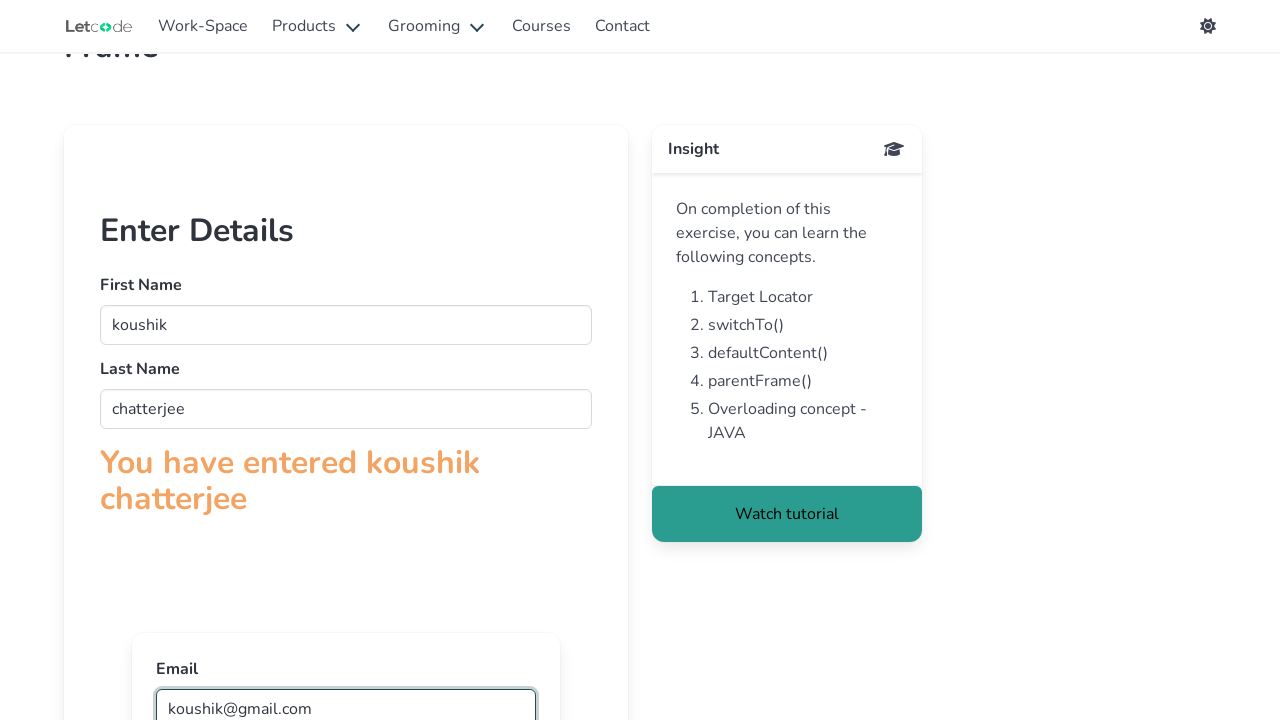

Updated last name to 'Let code' in parent frame via child frame reference on input[name='lname']
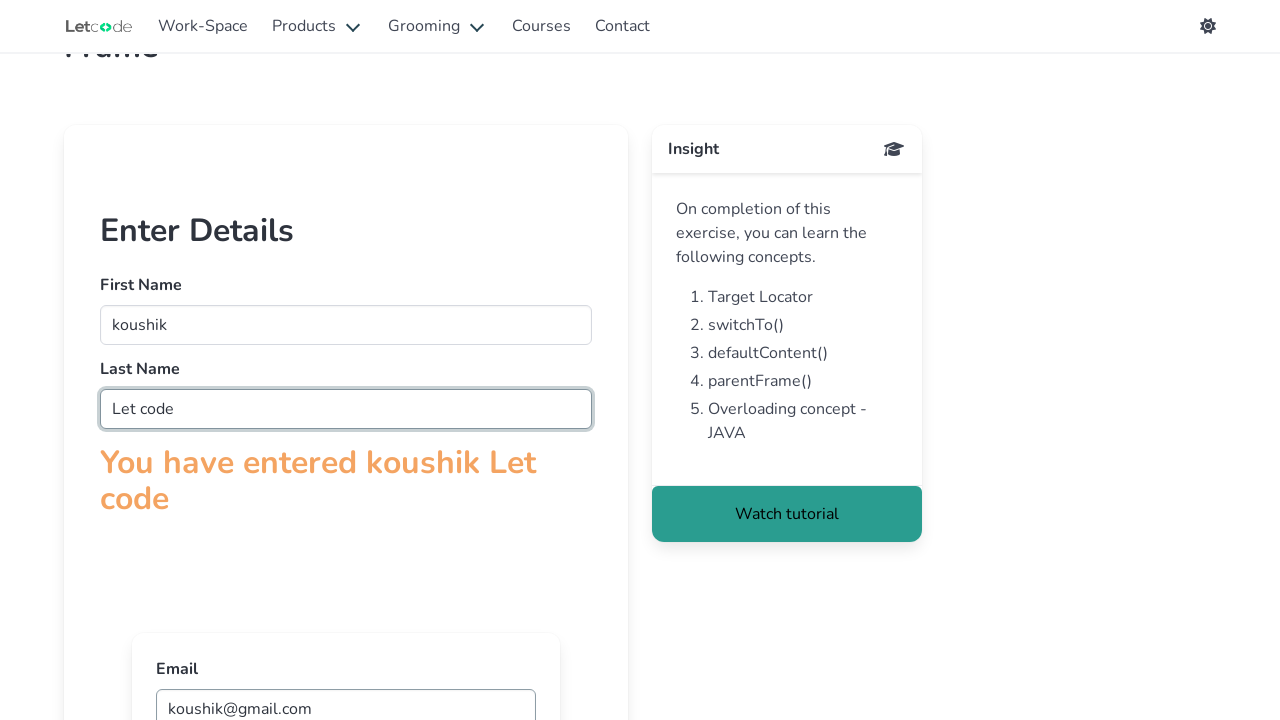

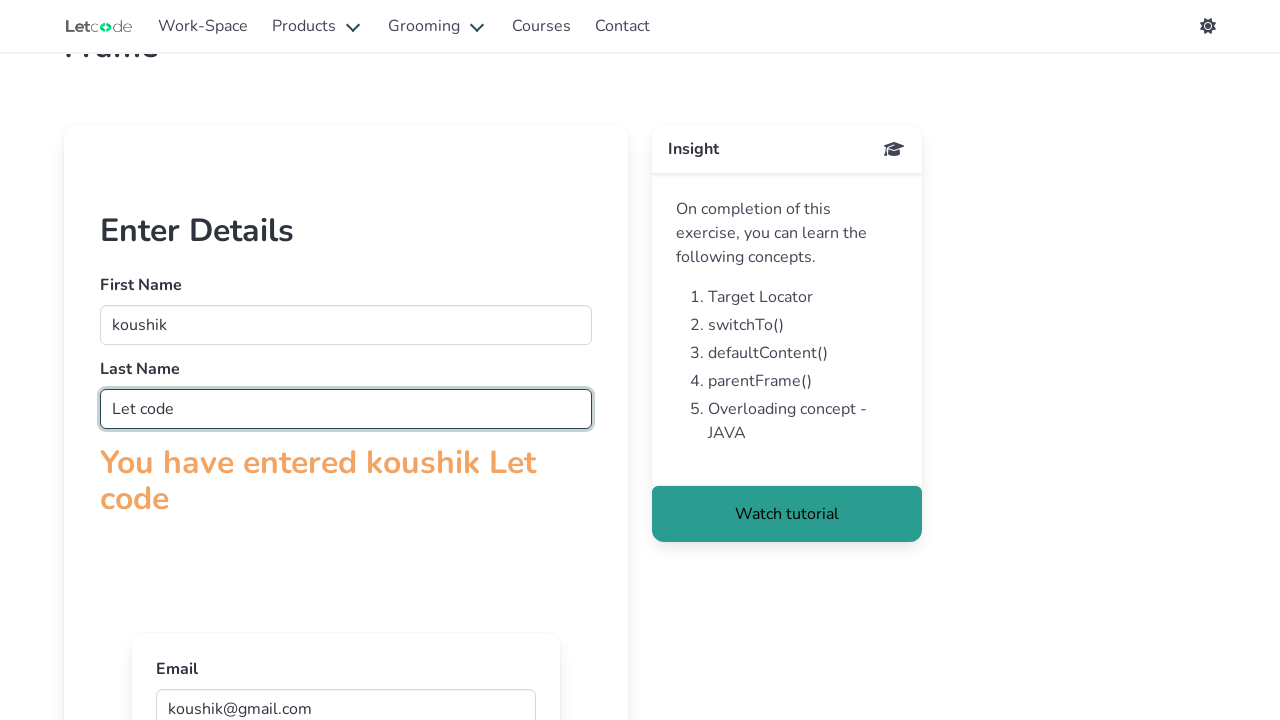